Tests adding a new route to a route management application by clicking the Add New Route button, filling in start location, end location, and price fields, then saving the route.

Starting URL: https://angularformadd.netlify.app/

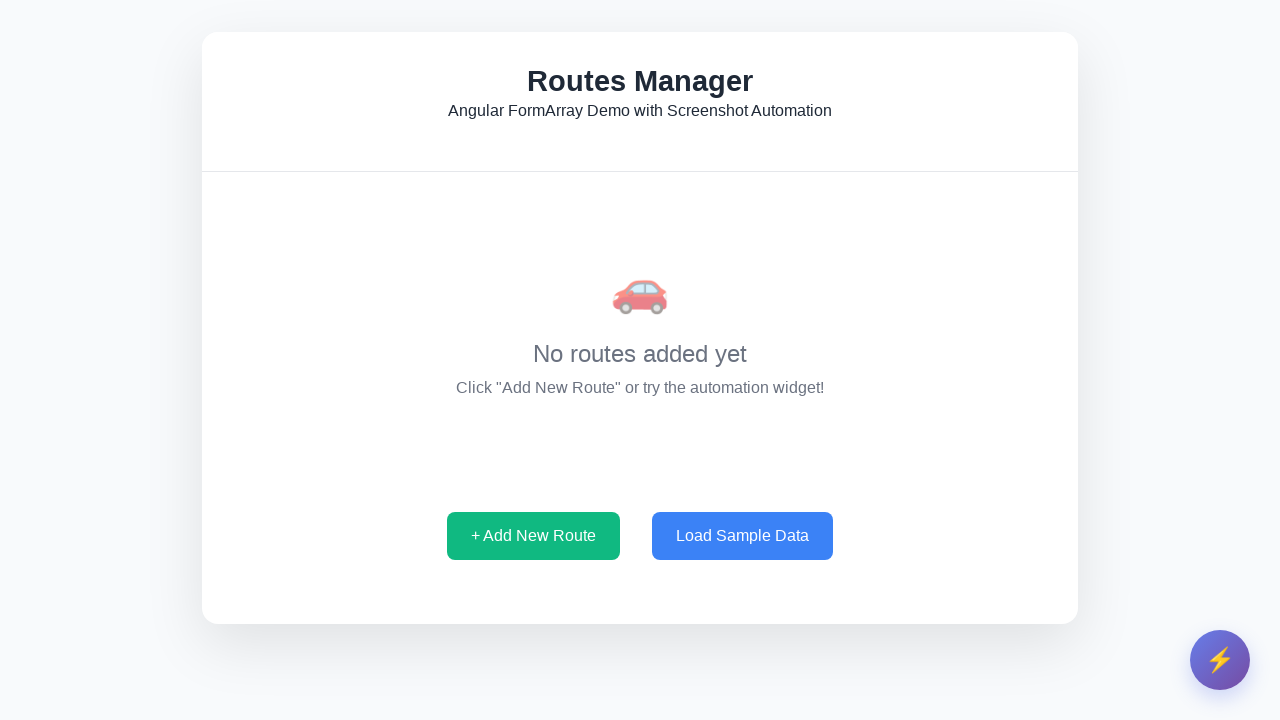

Waited for page to reach networkidle state
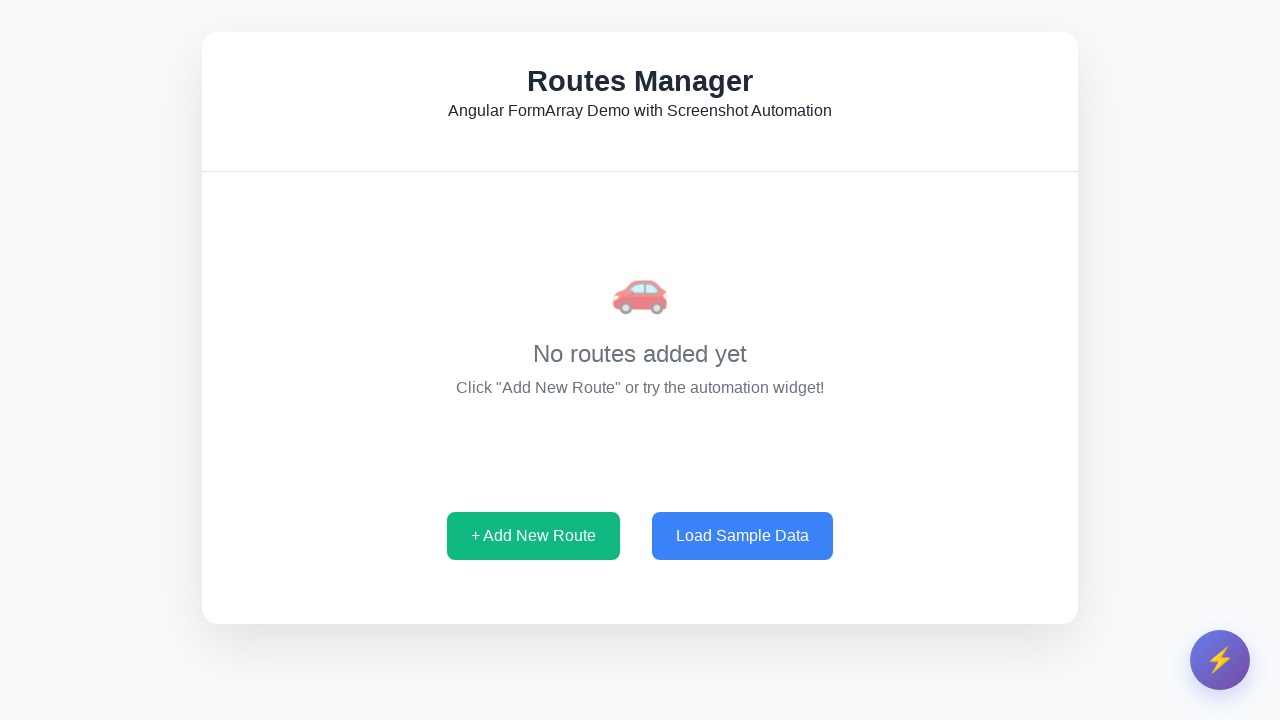

Waited 2 seconds for page to fully render
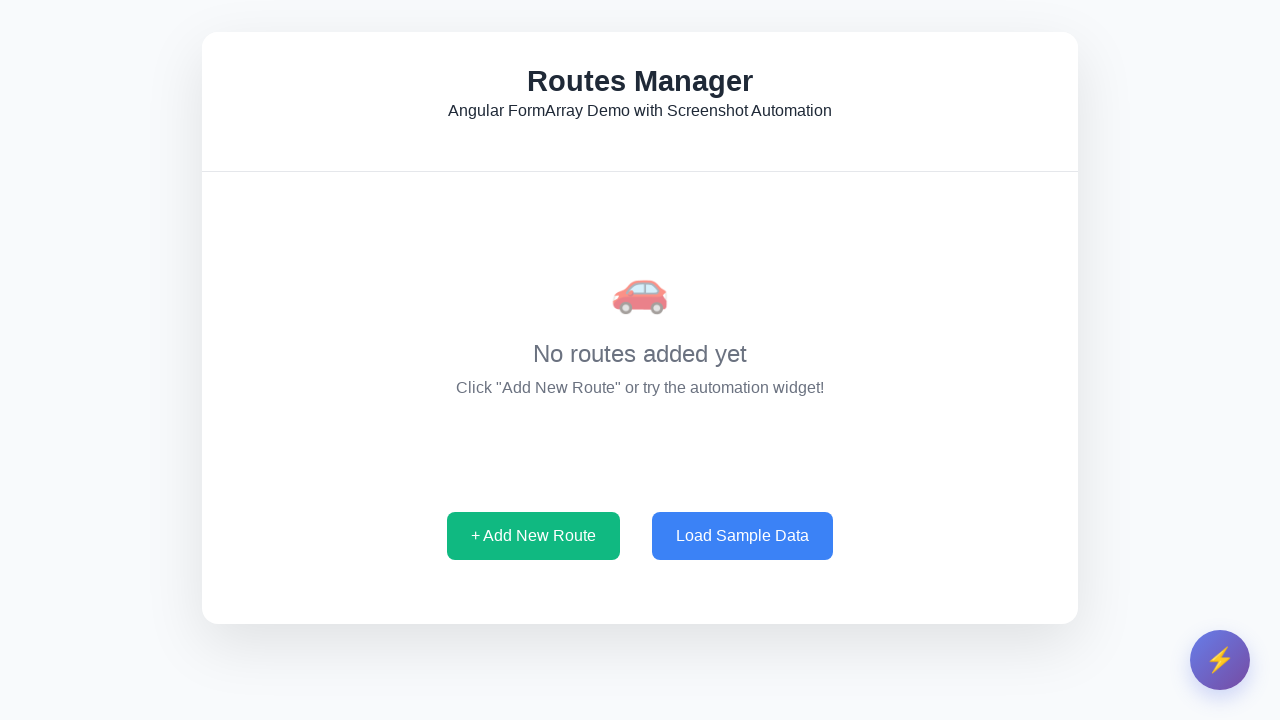

Located Add New Route button
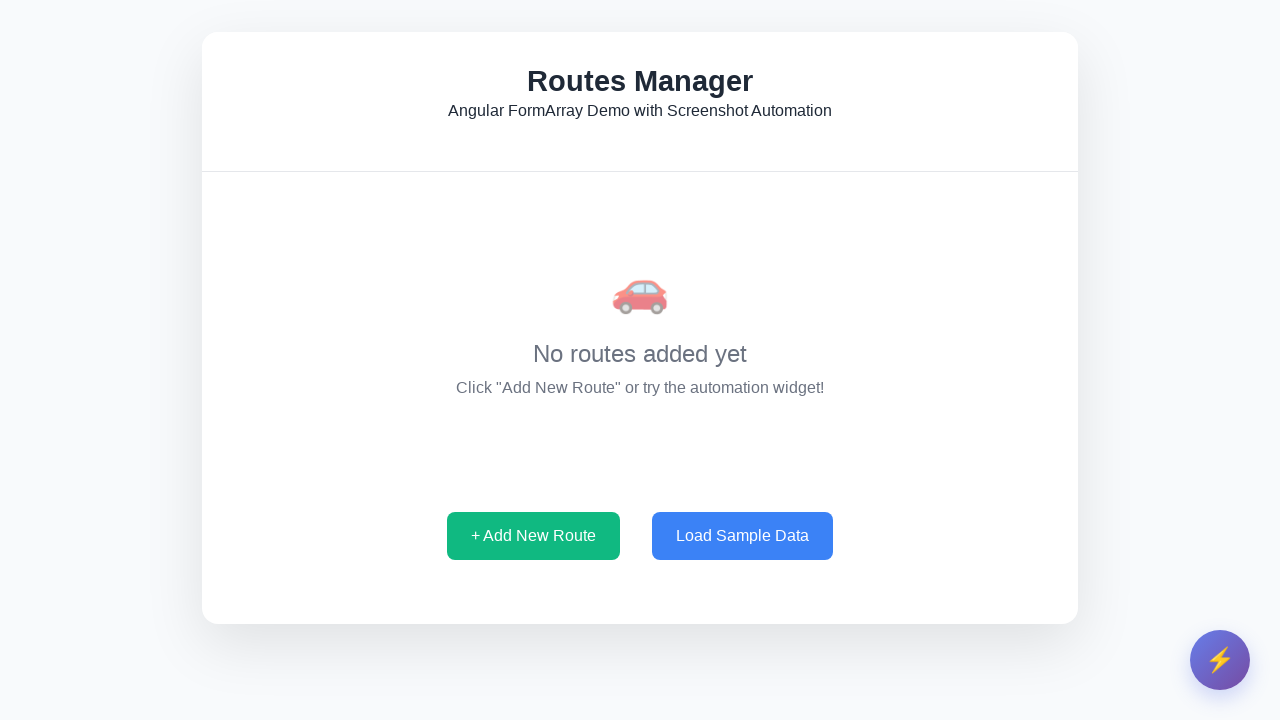

Add New Route button became visible
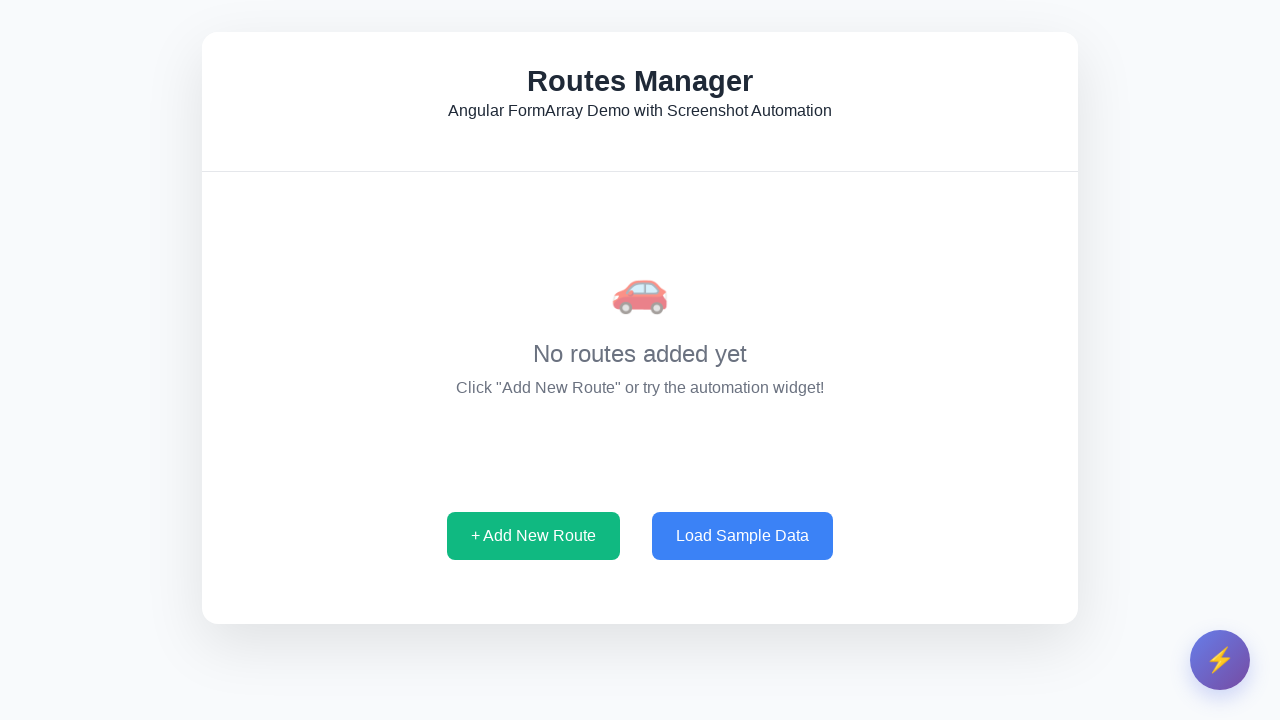

Clicked Add New Route button at (534, 536) on internal:role=button[name="+ Add New Route"i]
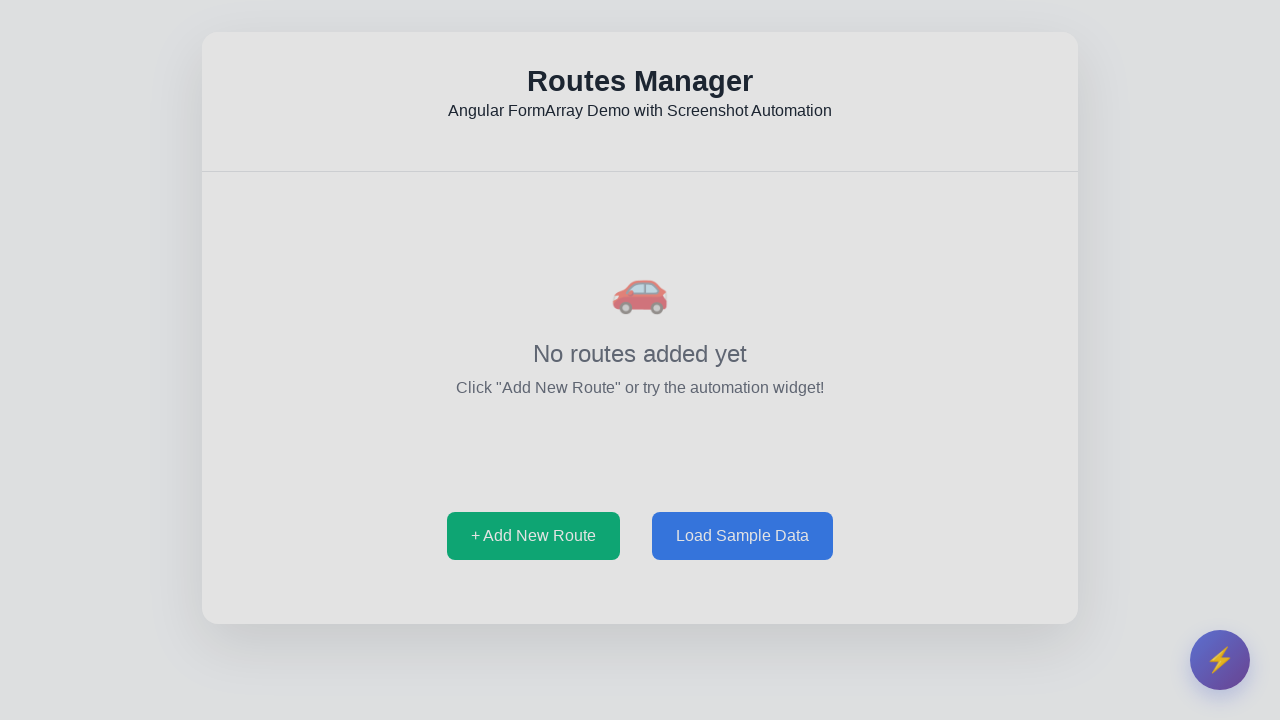

Waited 500ms for route form to appear
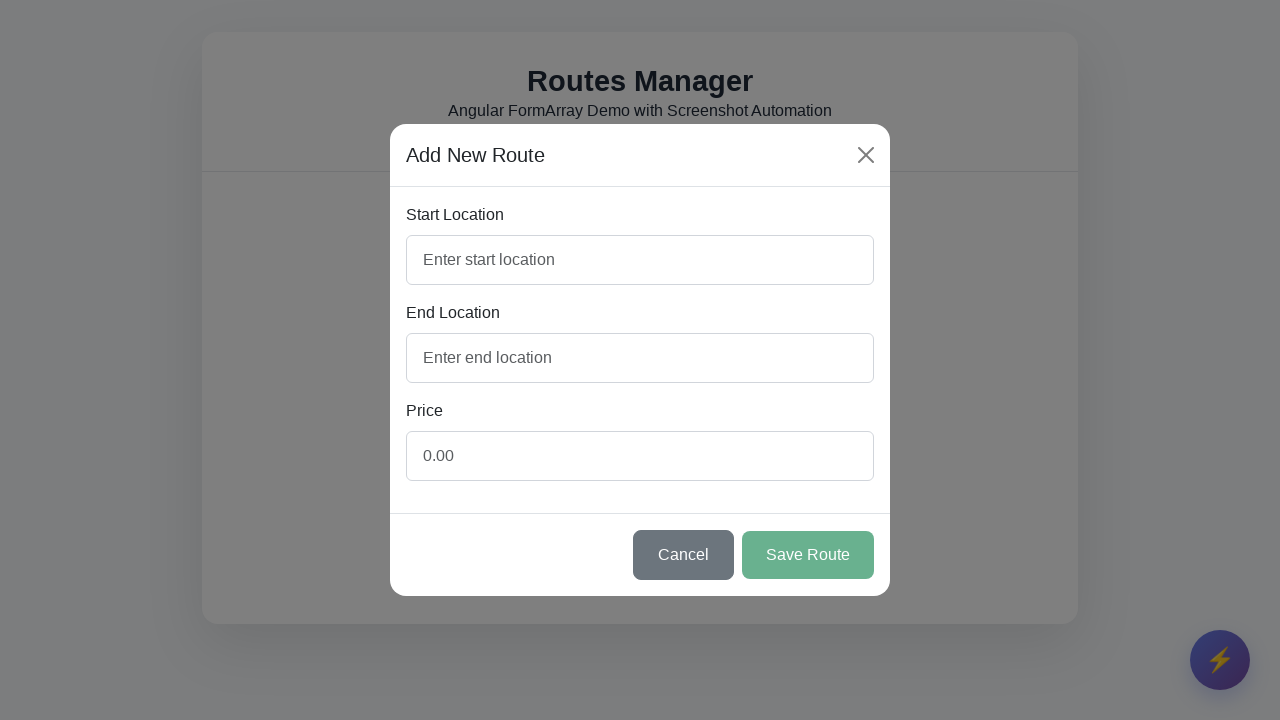

Located start location input field
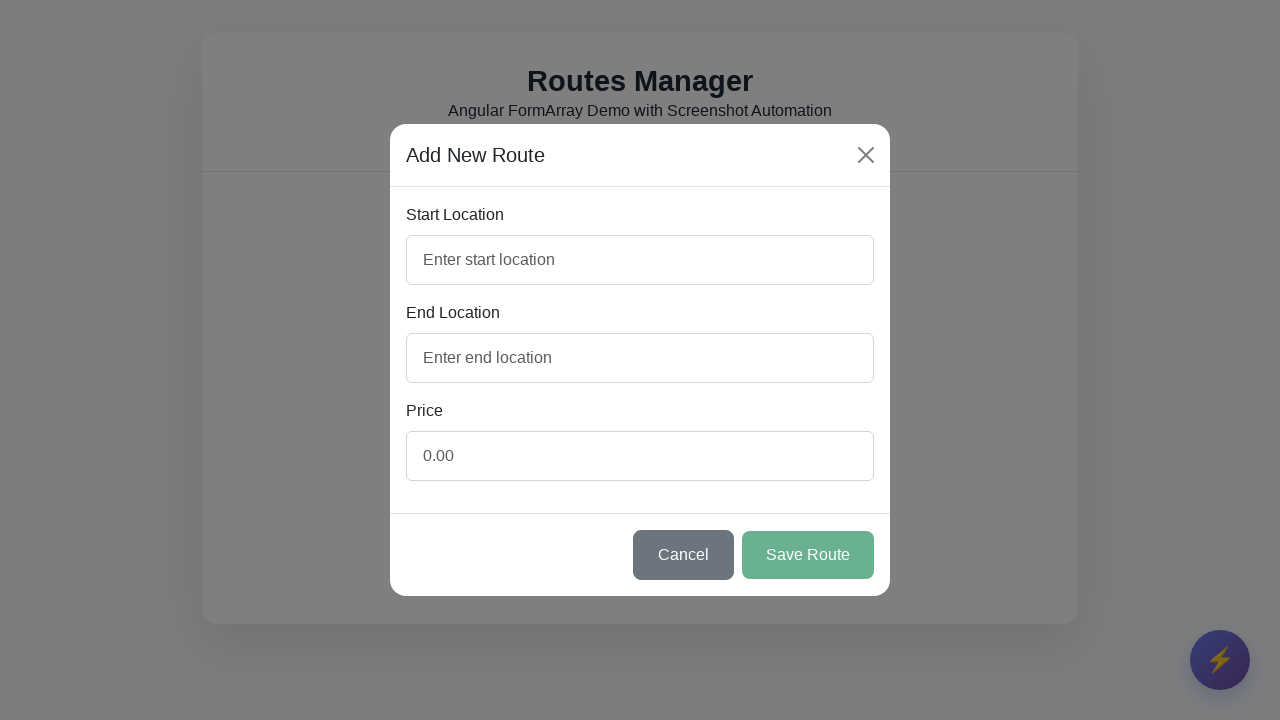

Start location input field became visible
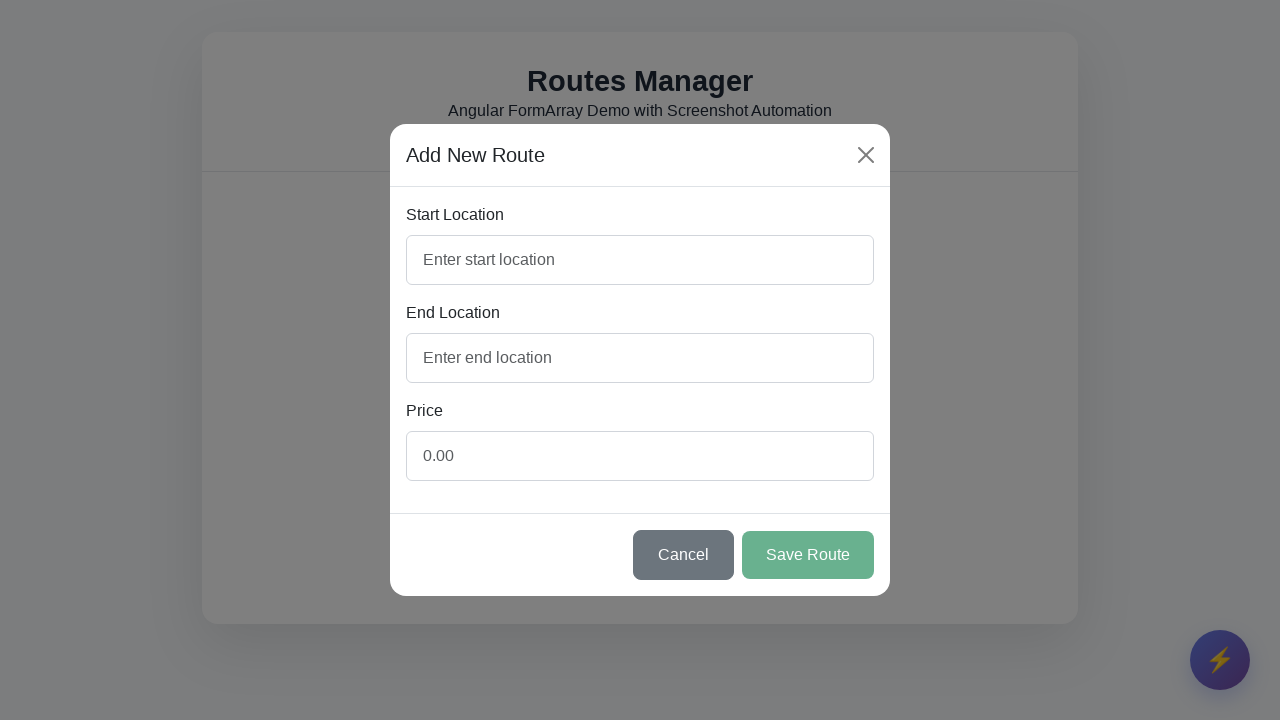

Clicked on start location input field at (640, 260) on internal:role=textbox[name="Enter start location"i]
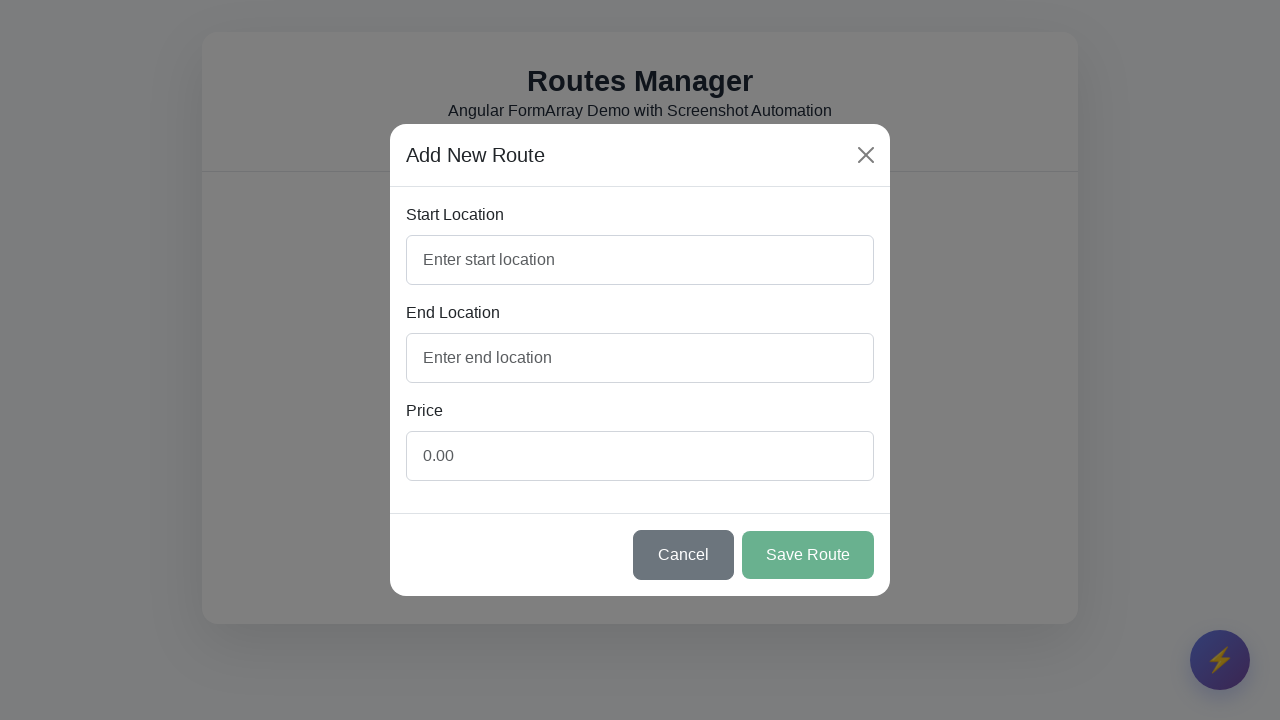

Filled start location with 'New York City' on internal:role=textbox[name="Enter start location"i]
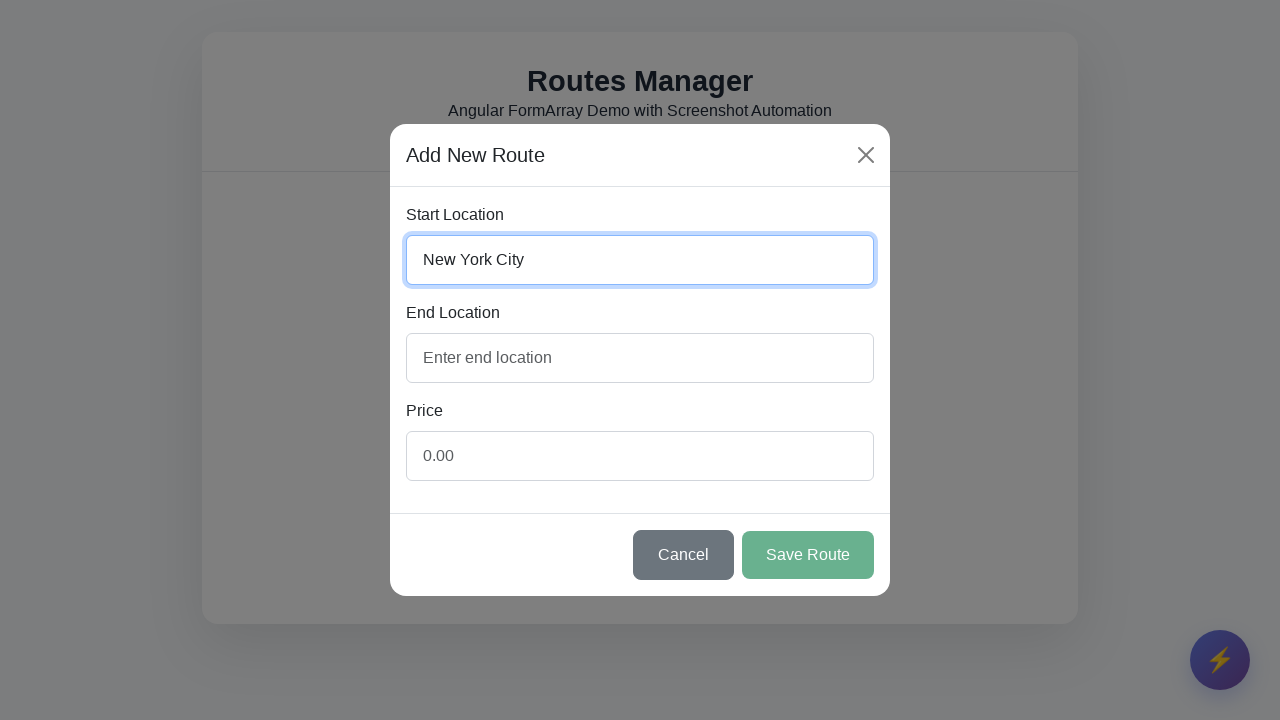

Located end location input field
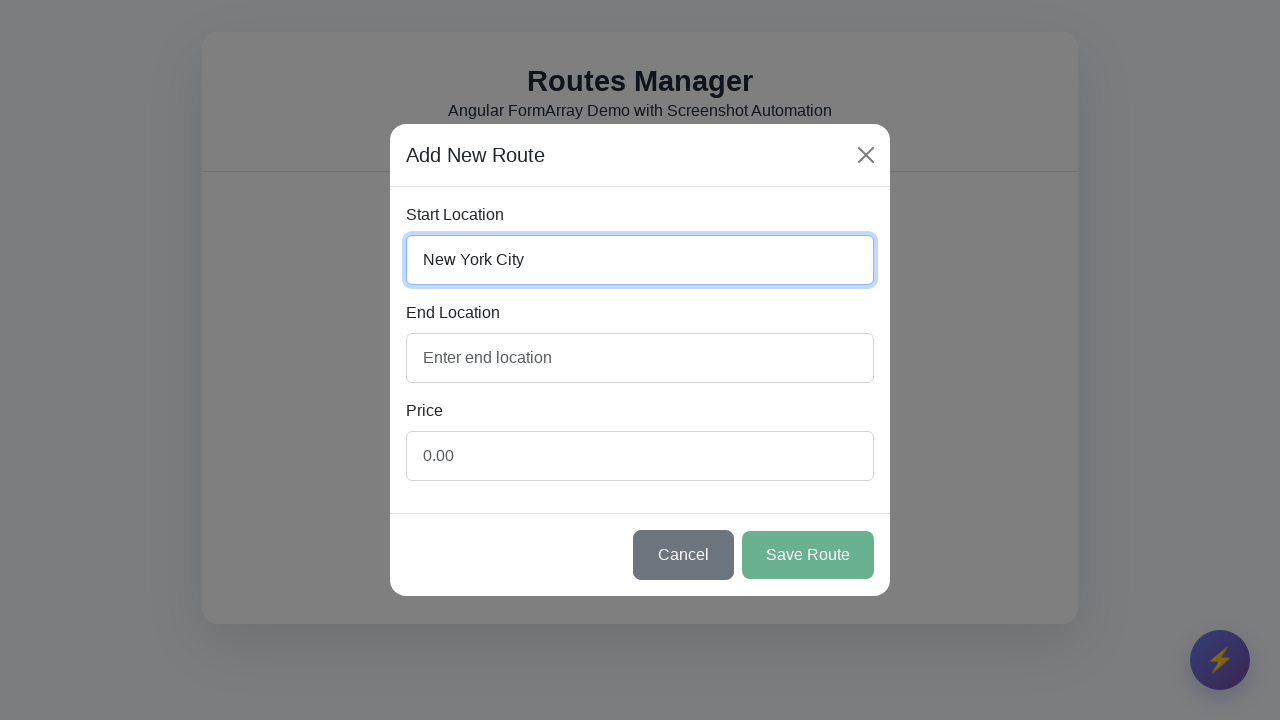

Clicked on end location input field at (640, 358) on internal:role=textbox[name="Enter end location"i]
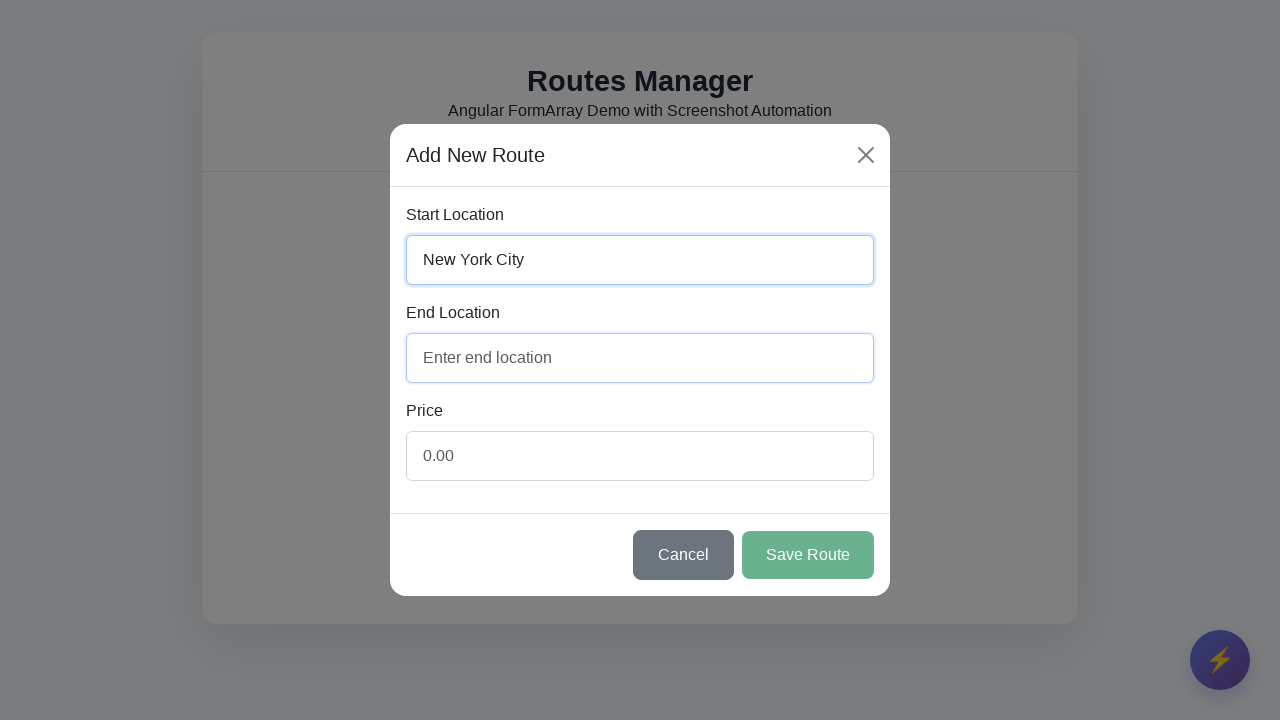

Filled end location with 'Los Angeles' on internal:role=textbox[name="Enter end location"i]
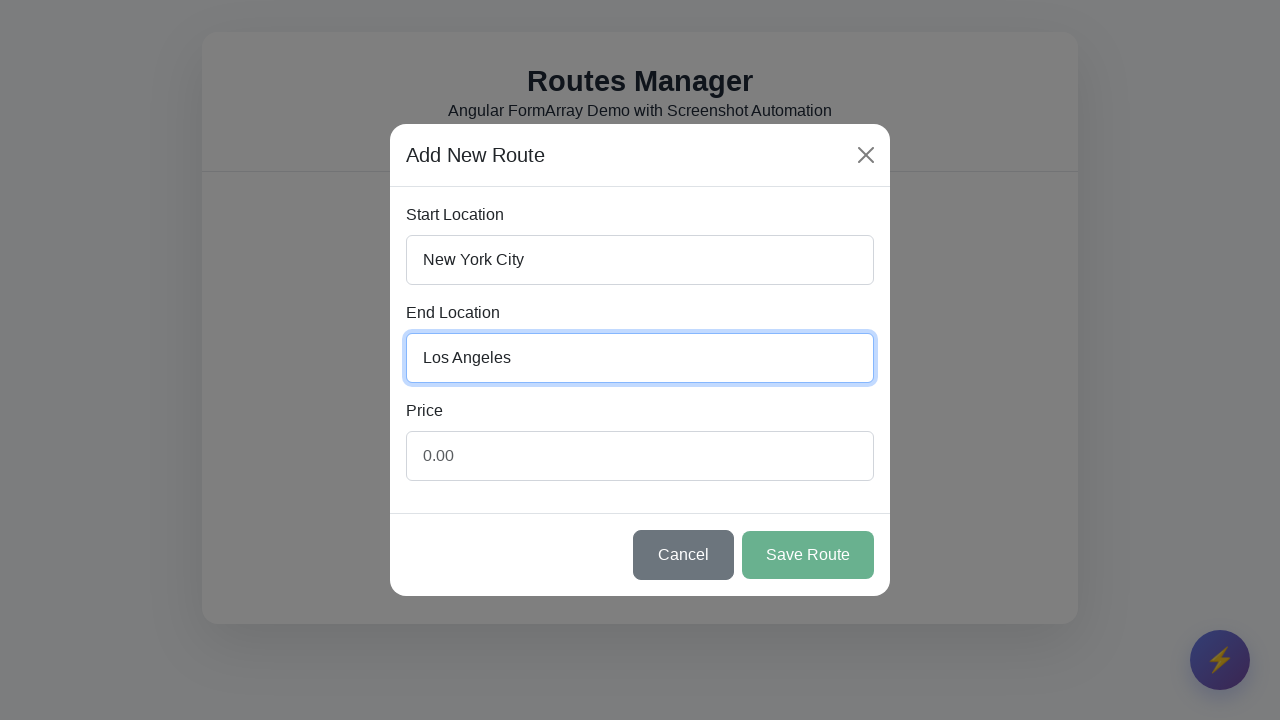

Located price input field
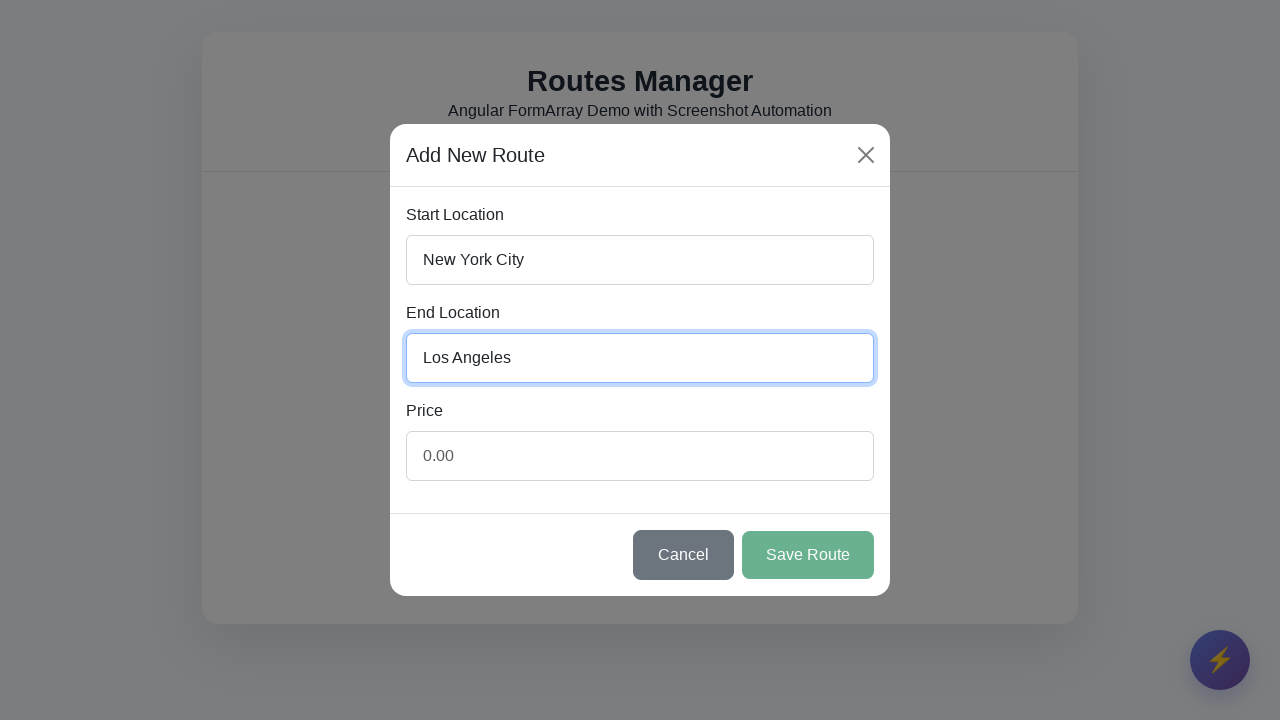

Clicked on price input field at (640, 456) on internal:attr=[placeholder="0.00"i]
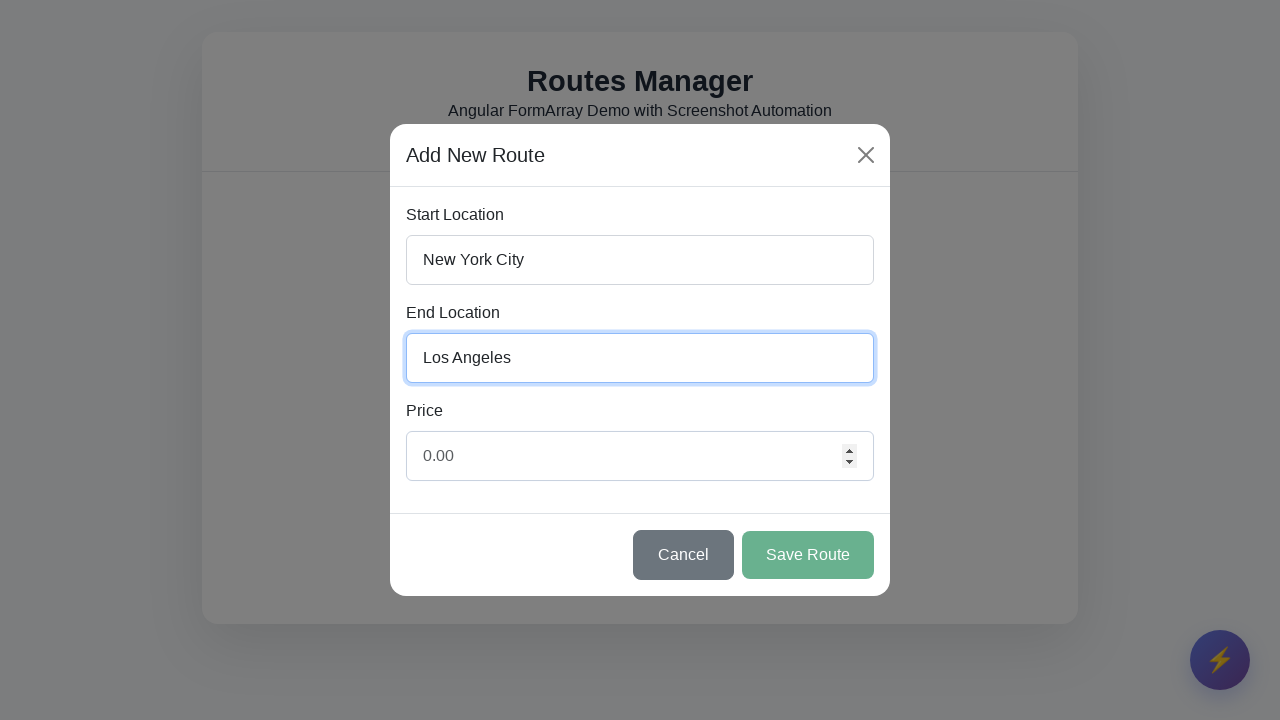

Filled price with '149.99' on internal:attr=[placeholder="0.00"i]
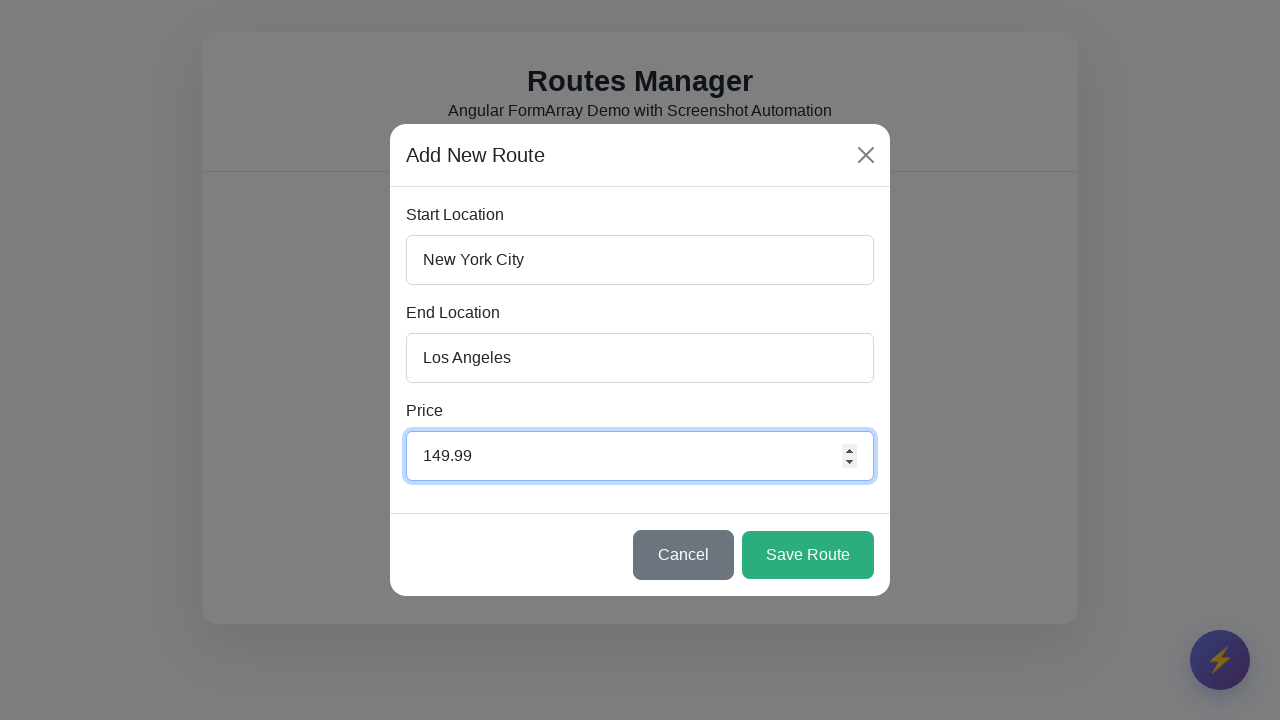

Located Save Route button
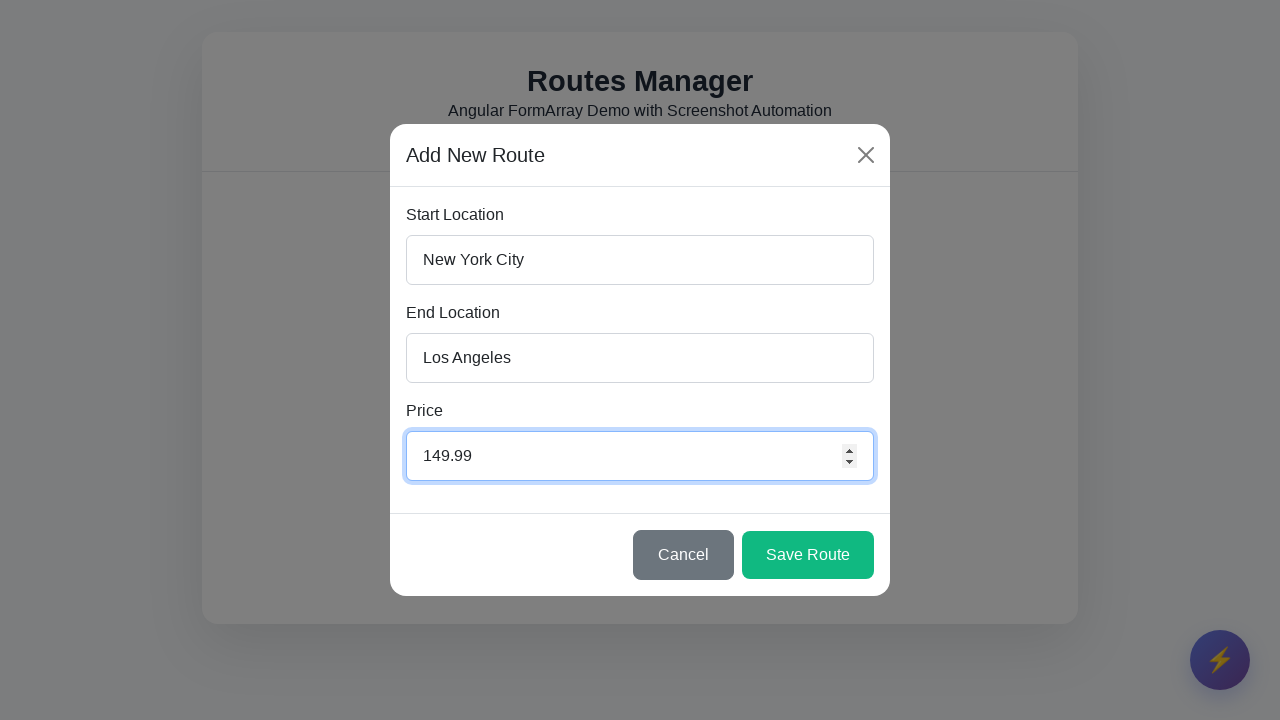

Clicked Save Route button at (808, 555) on internal:role=button[name="Save Route"i]
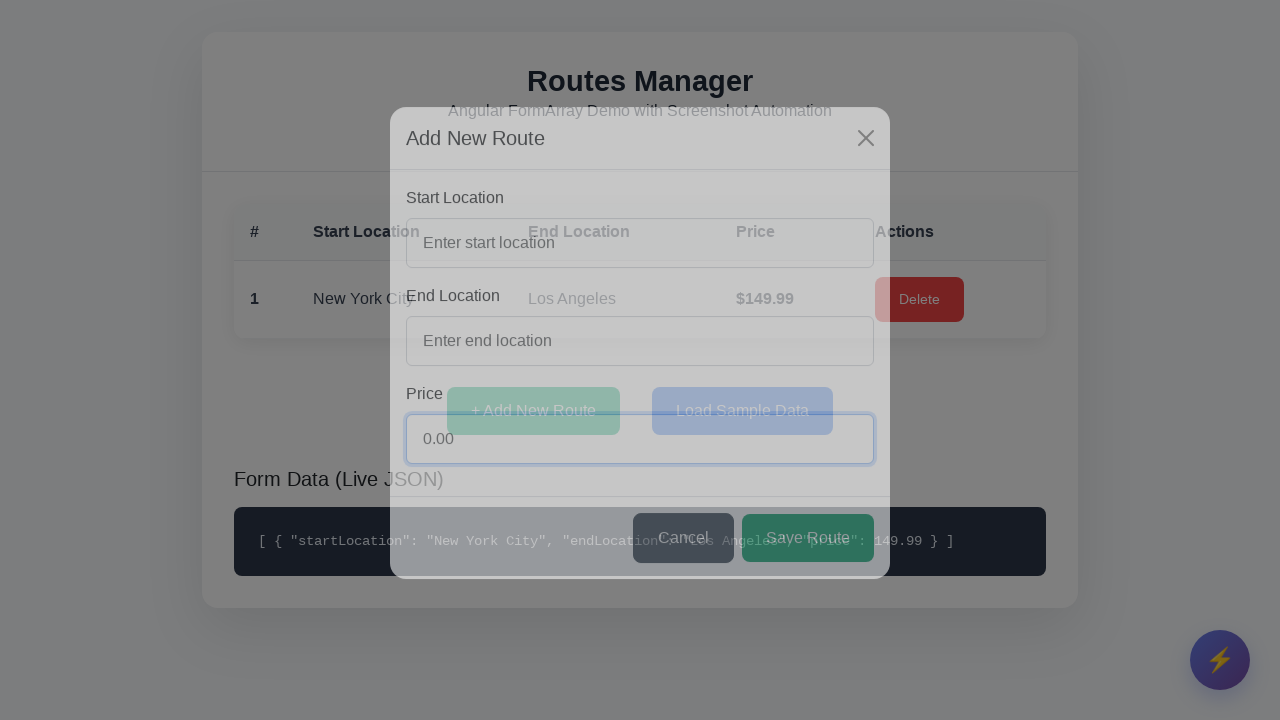

Waited 1 second for route save to complete
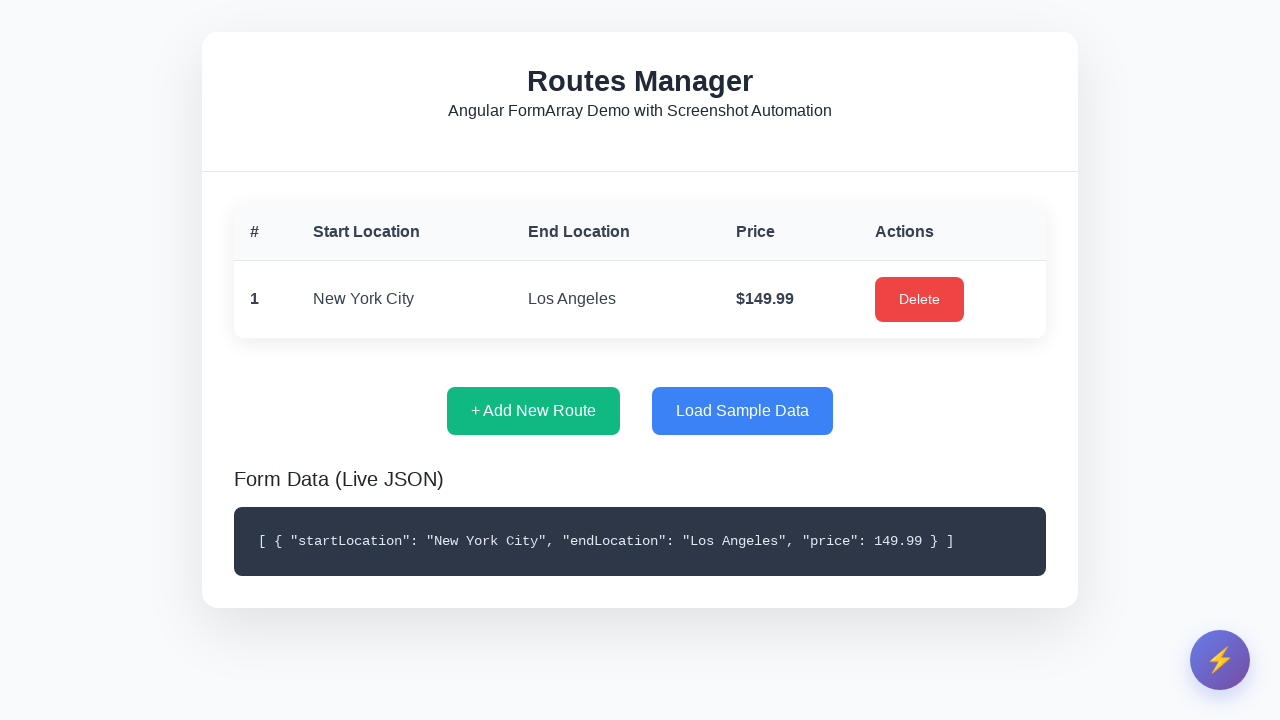

Verified 'New York City' route appears in the list
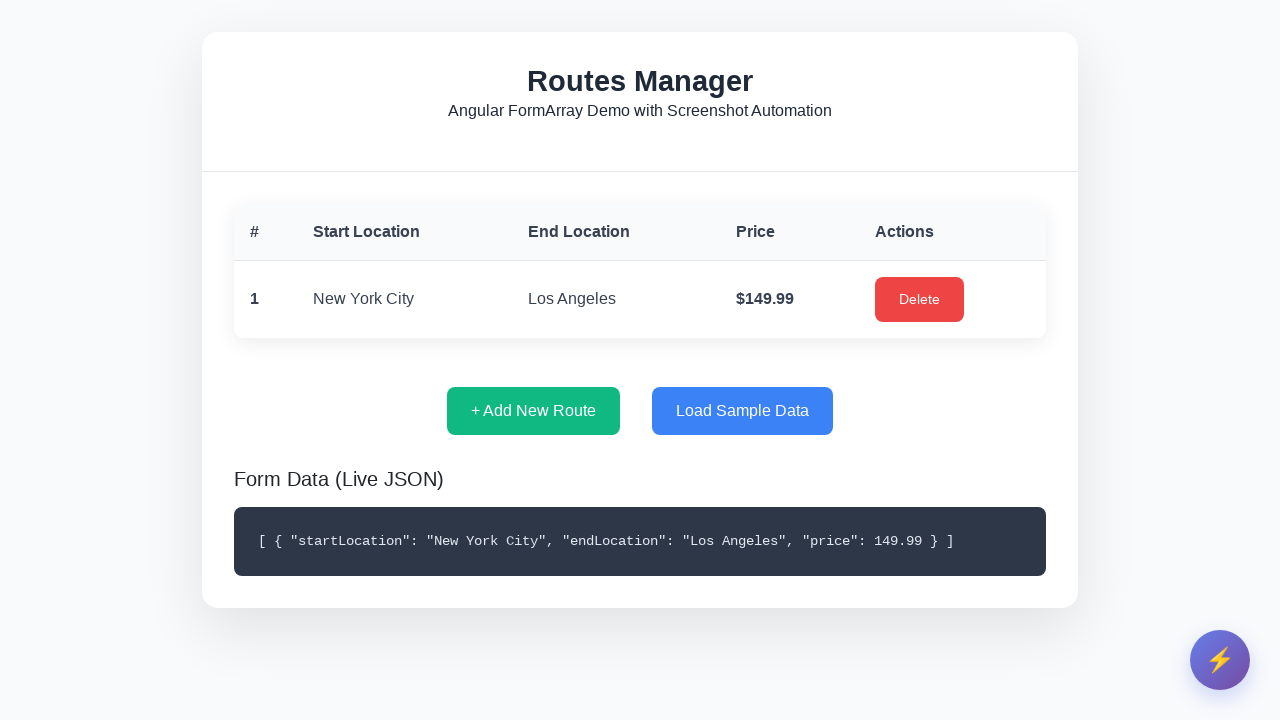

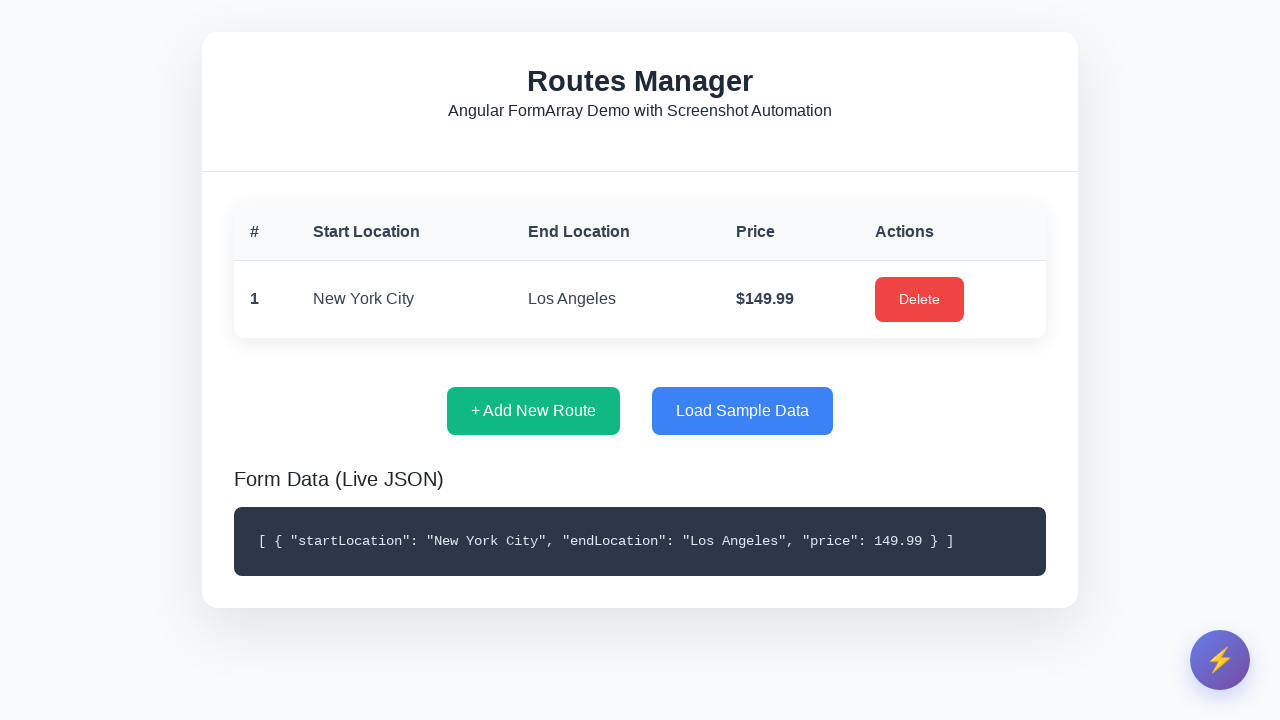